Tests explicit wait functionality by clicking an Add button and verifying a dynamically added red box element becomes visible

Starting URL: https://www.selenium.dev/selenium/web/dynamic.html

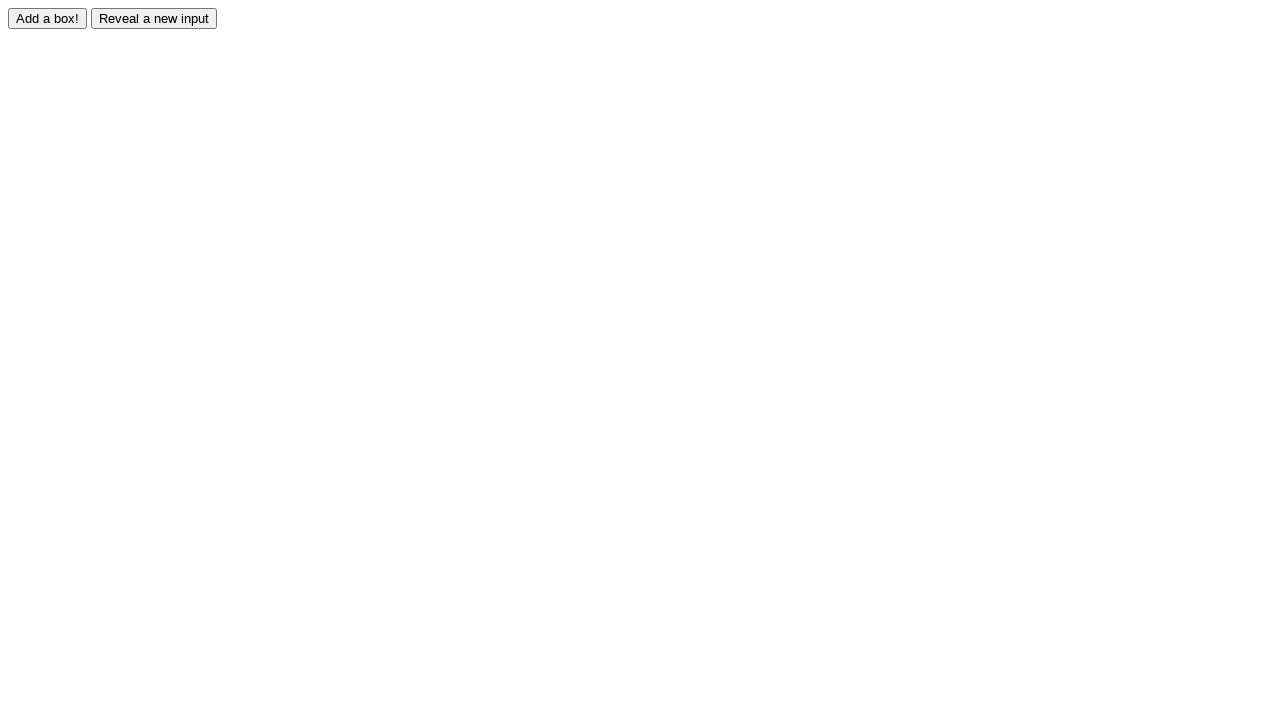

Clicked the Add button to trigger dynamic element addition at (48, 18) on #adder
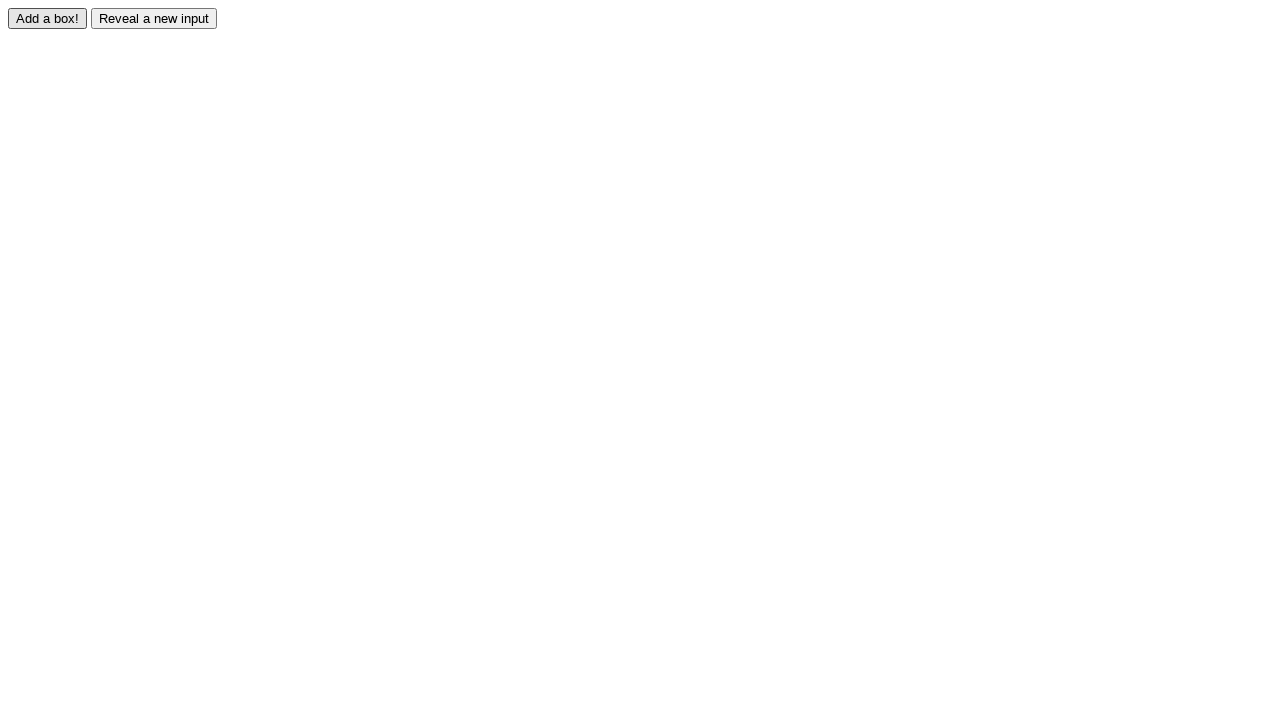

Waited for the red box element (box0) to become visible
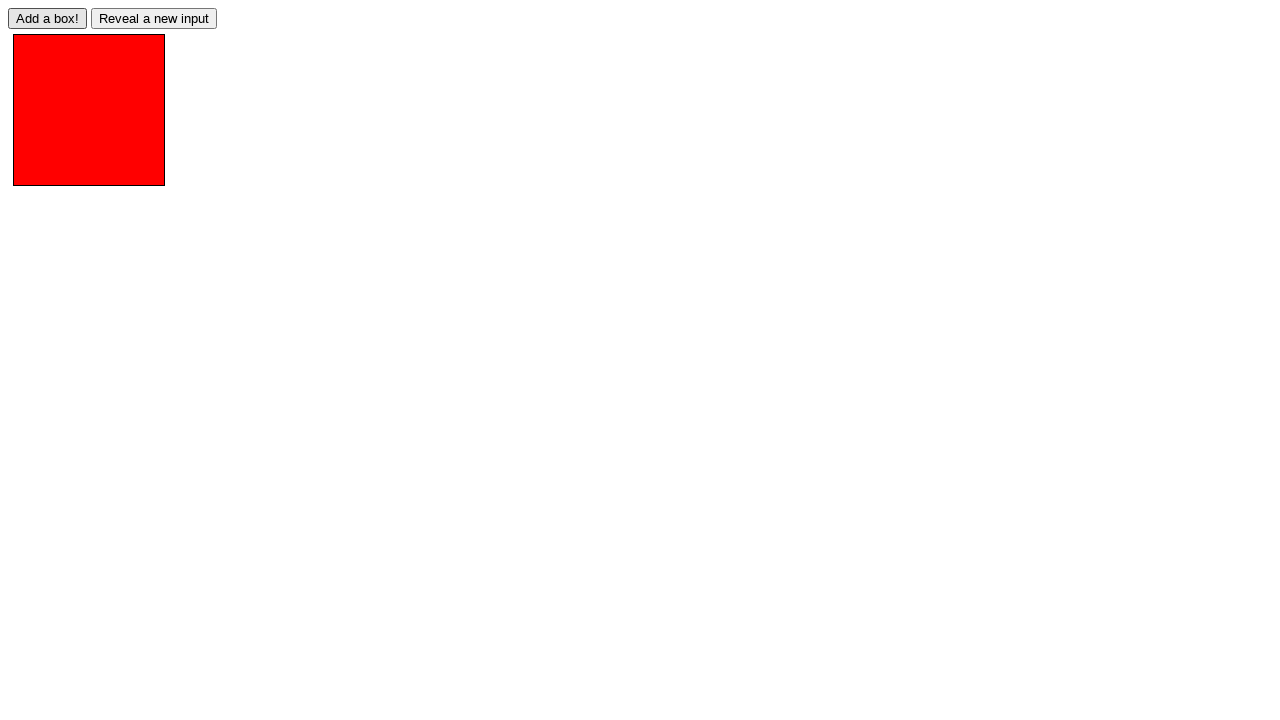

Verified that the red box element is visible
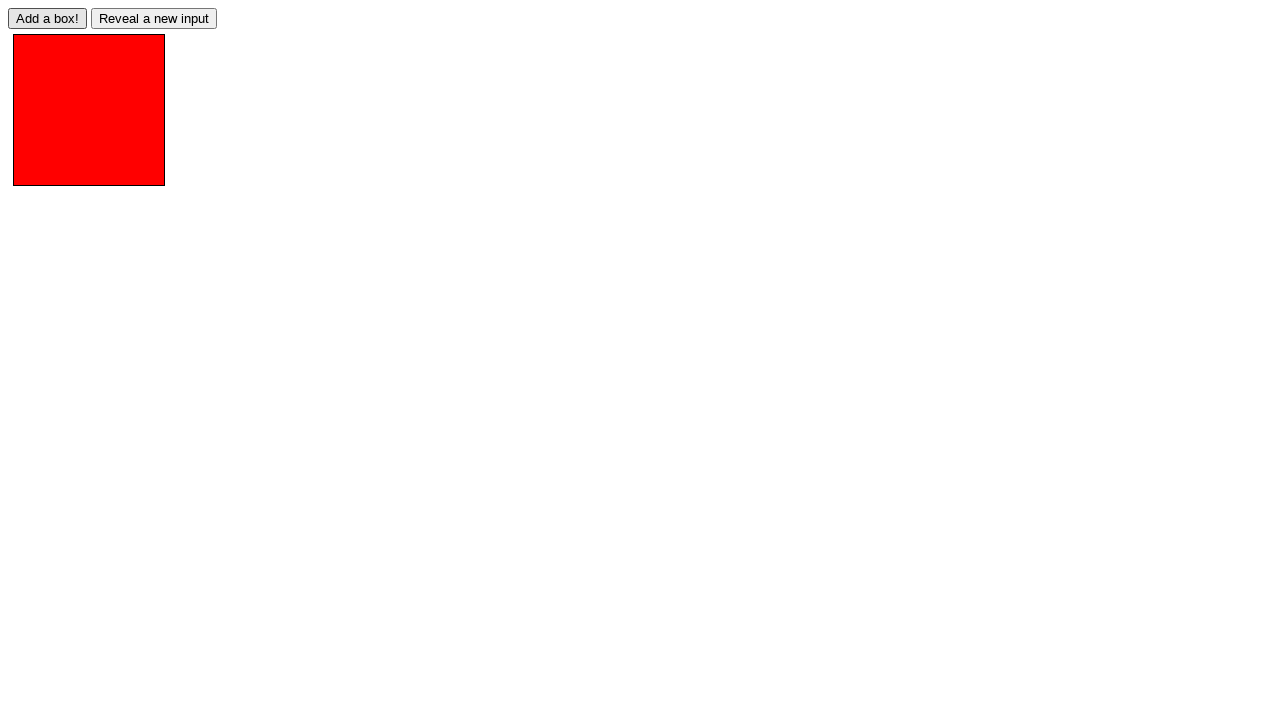

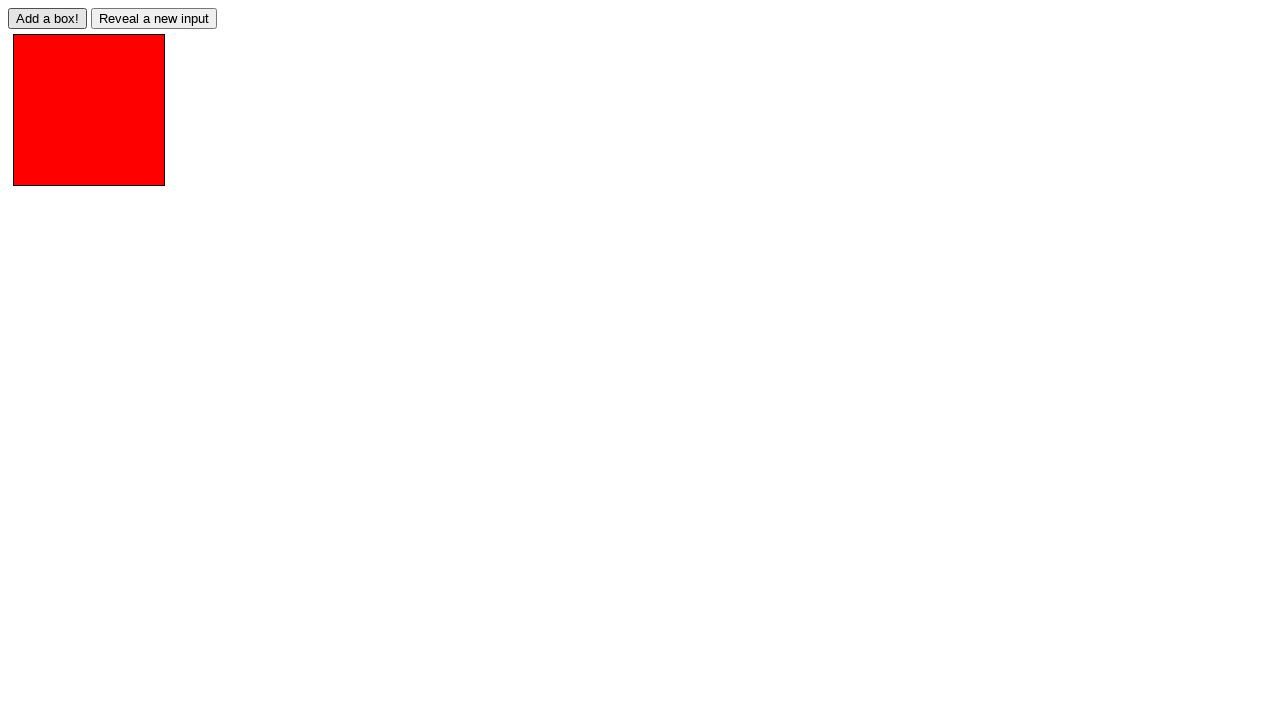